Tests click-and-hold drag functionality by selecting an element and dragging it horizontally using mouse offset movements on a Selenium practice page.

Starting URL: https://selenium08.blogspot.com/2020/01/click-and-hold.html

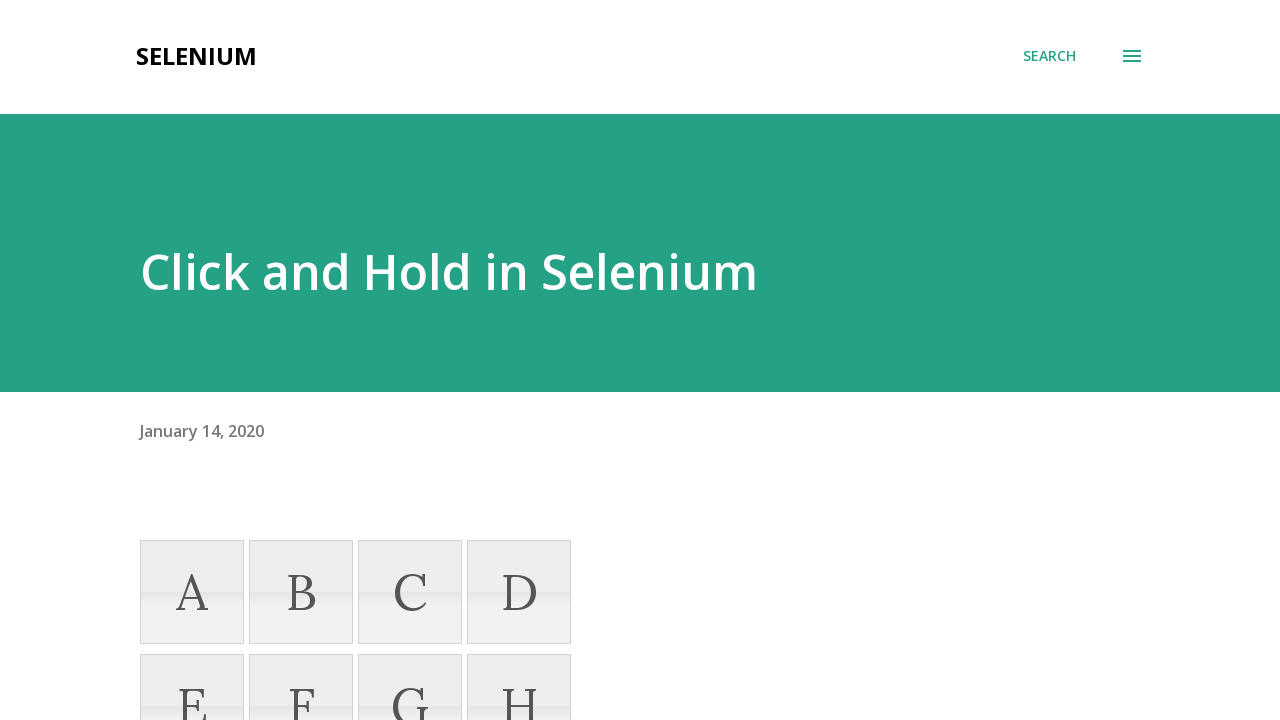

Navigated to Selenium click-and-hold practice page
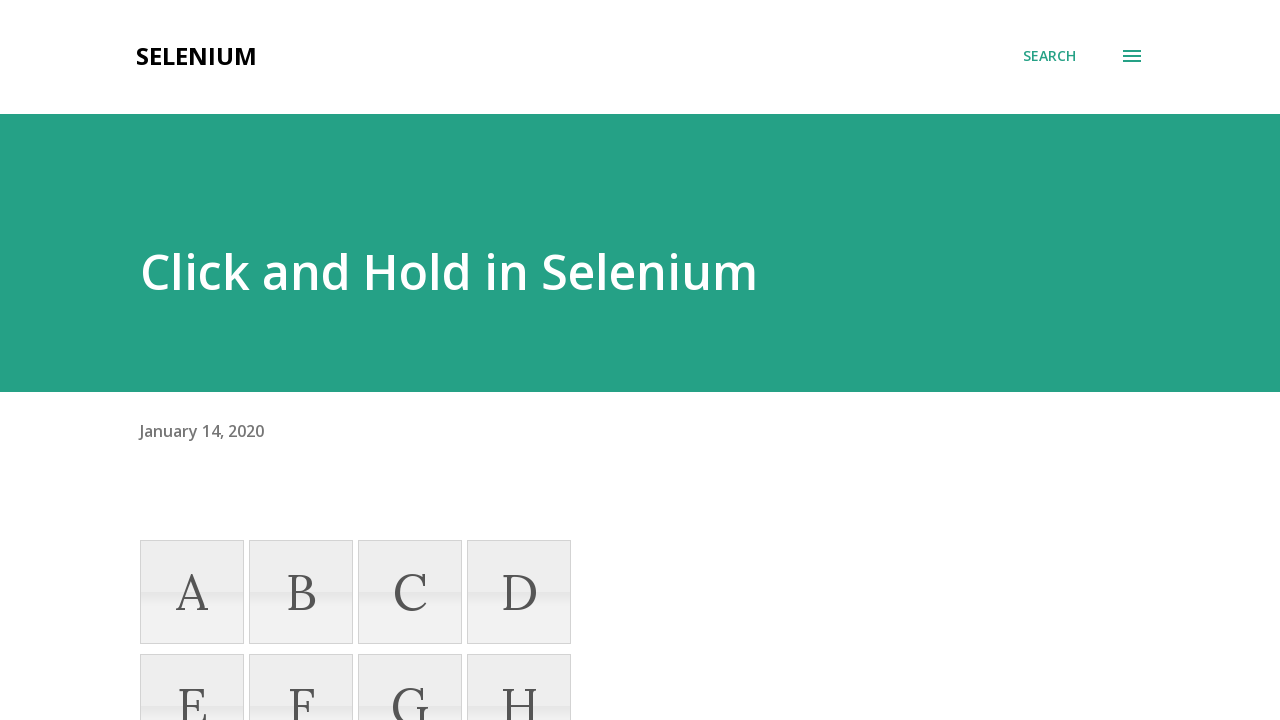

Set viewport size to 1920x1080
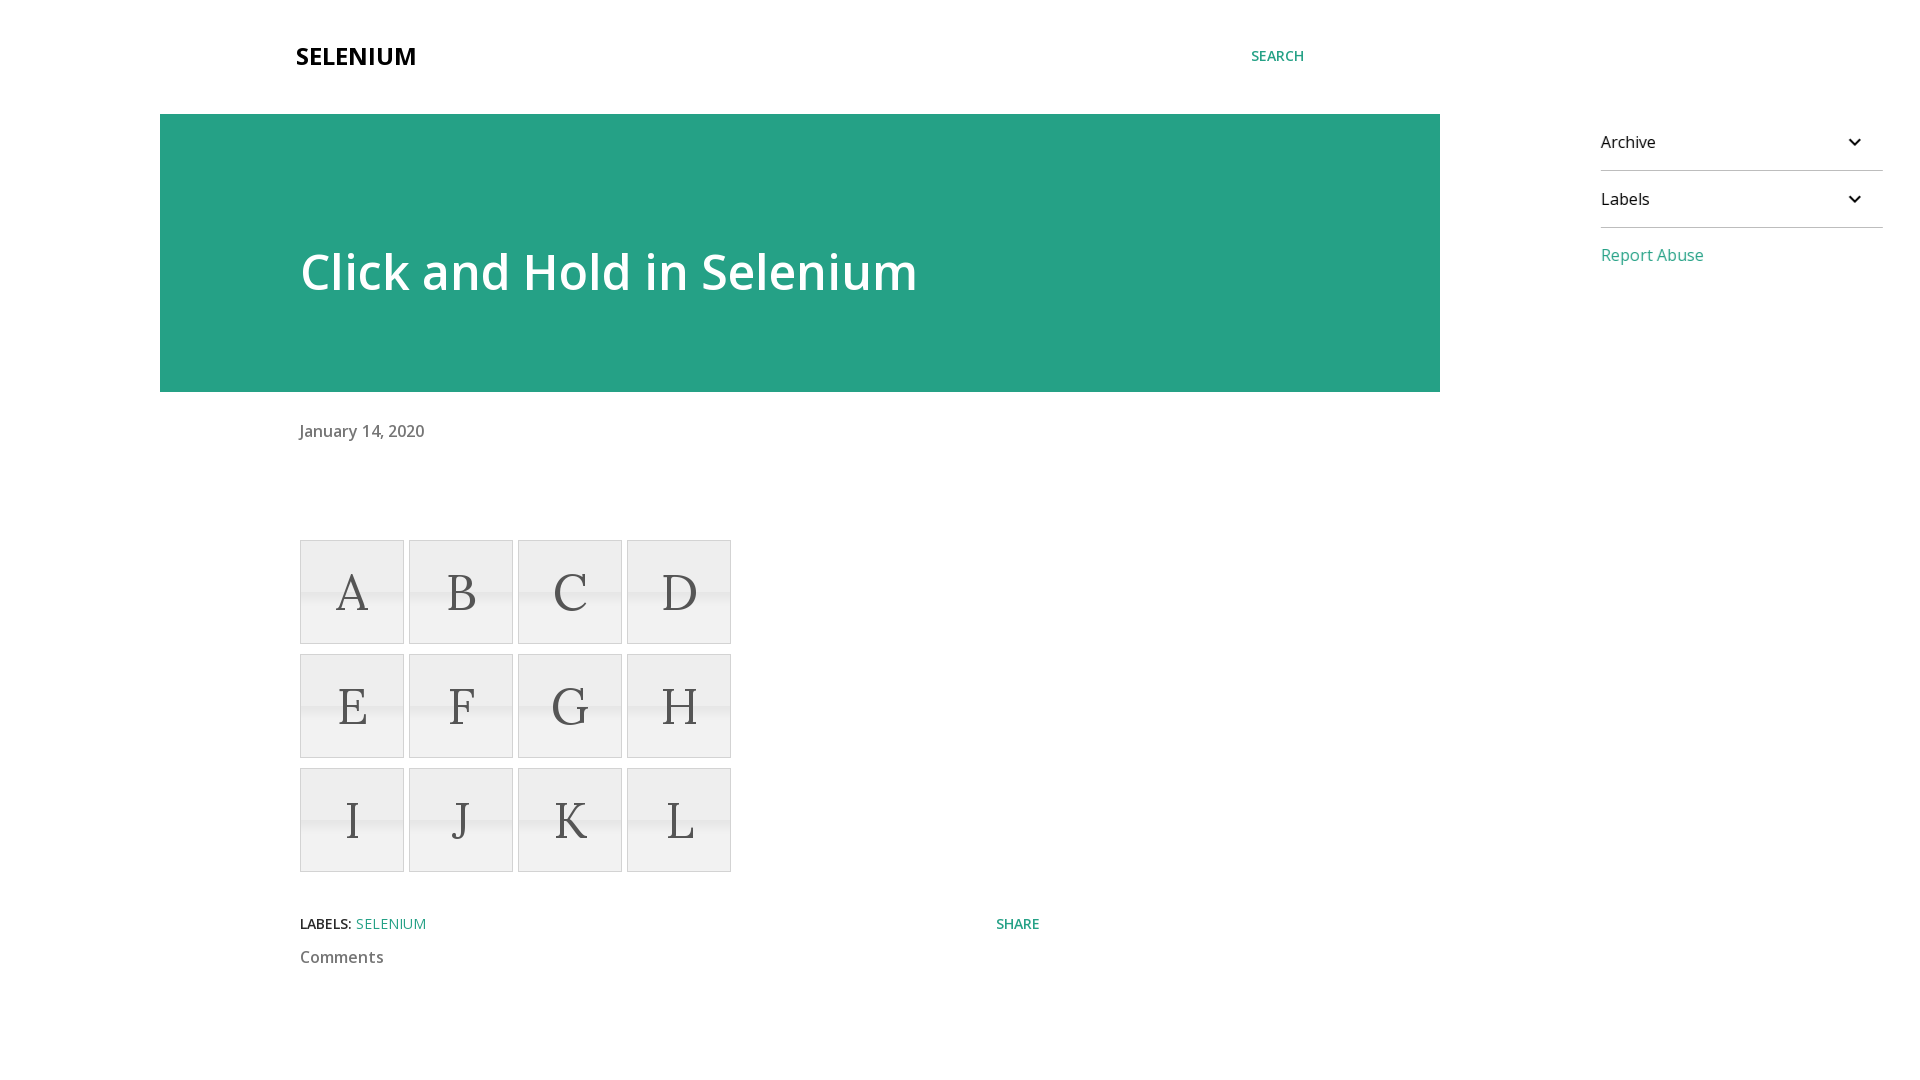

Waited for draggable elements to be visible
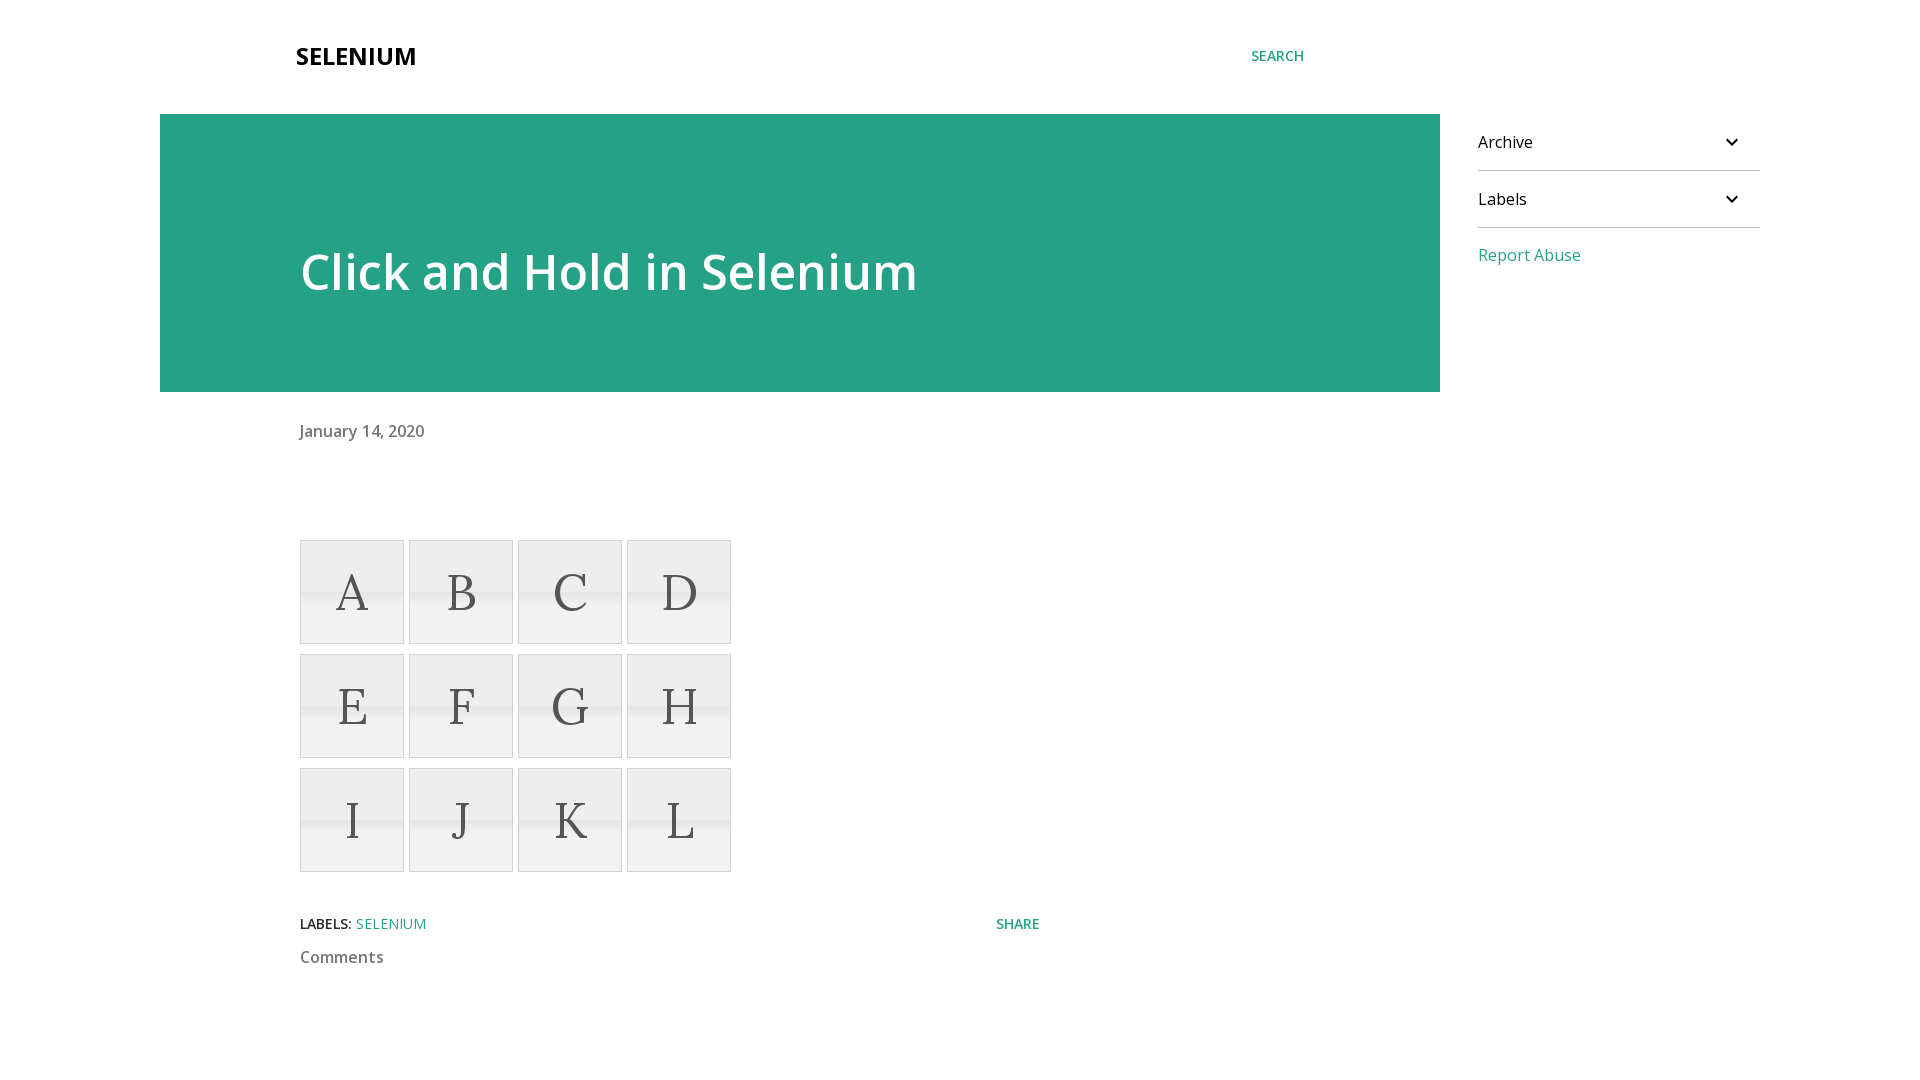

Located the first draggable element
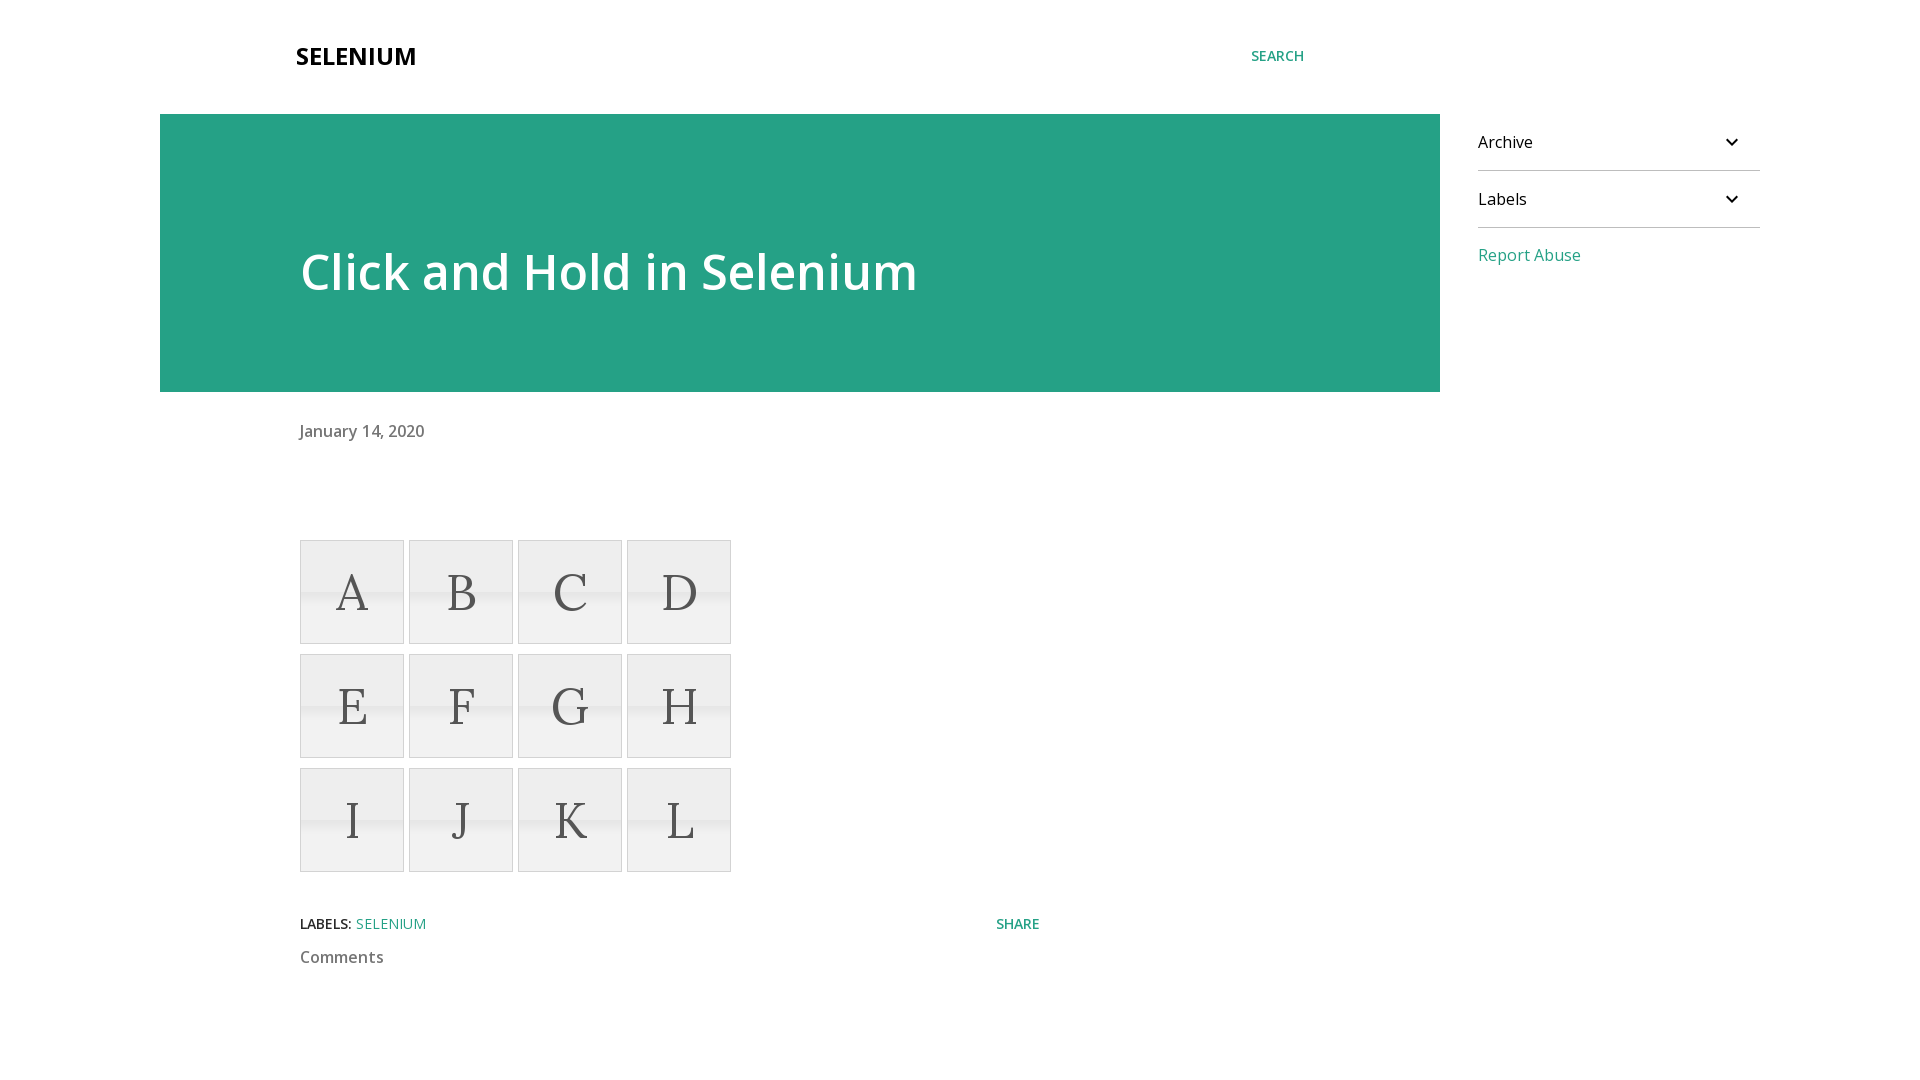

Retrieved bounding box coordinates of drag element
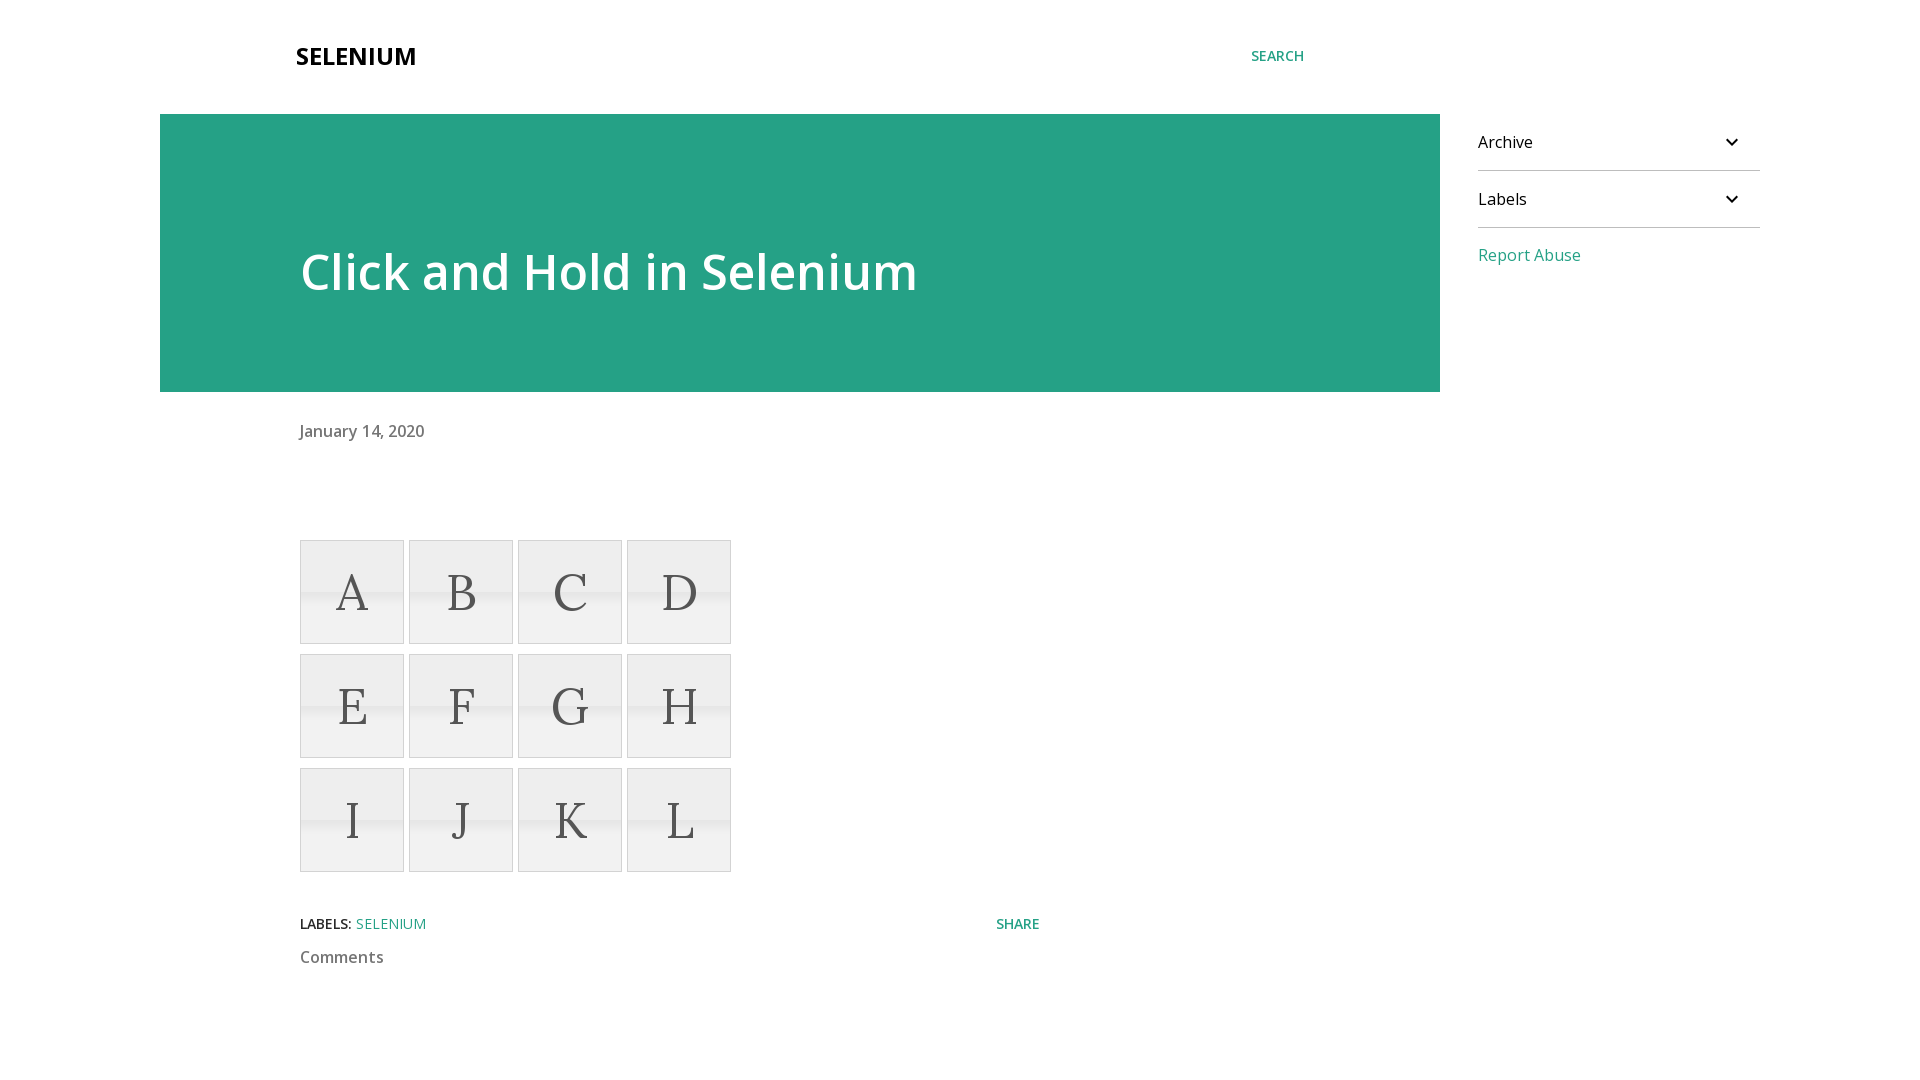

Moved mouse to center of draggable element at (352, 592)
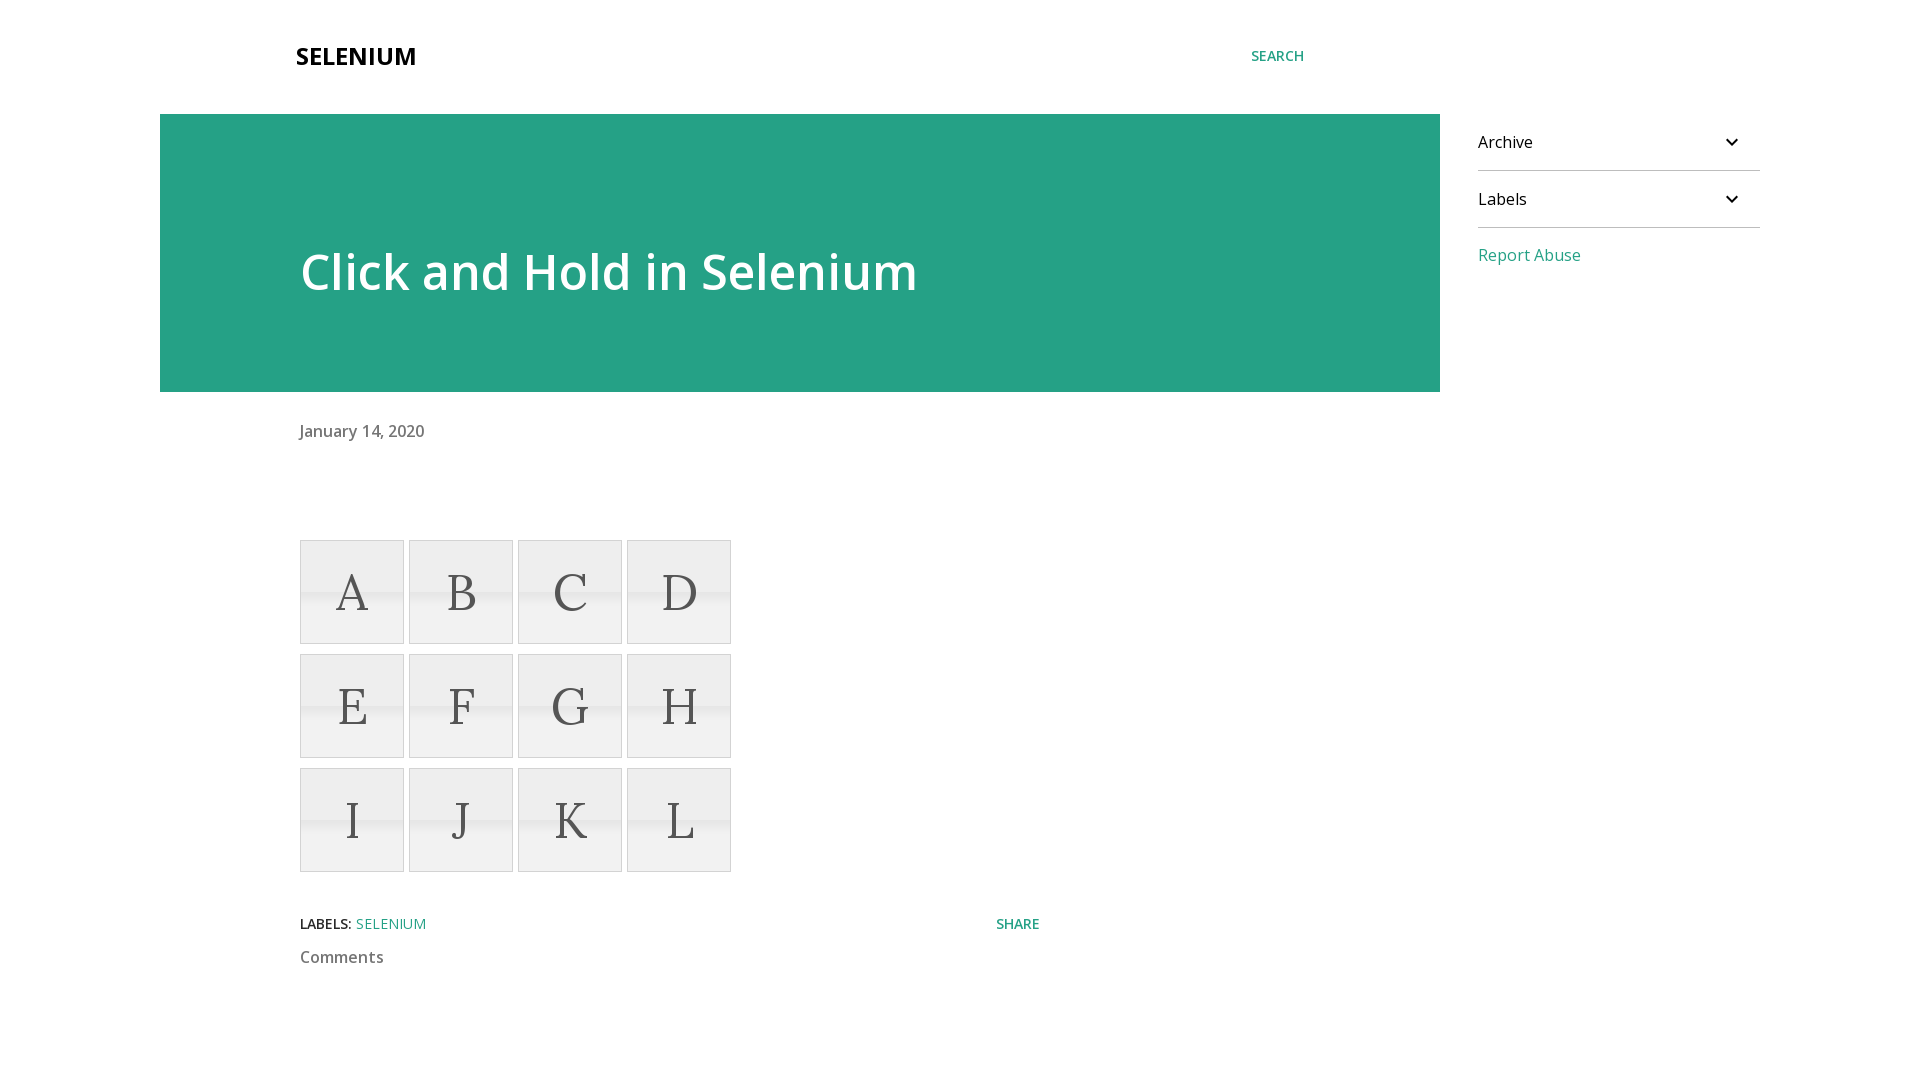

Pressed mouse button down to initiate drag at (352, 592)
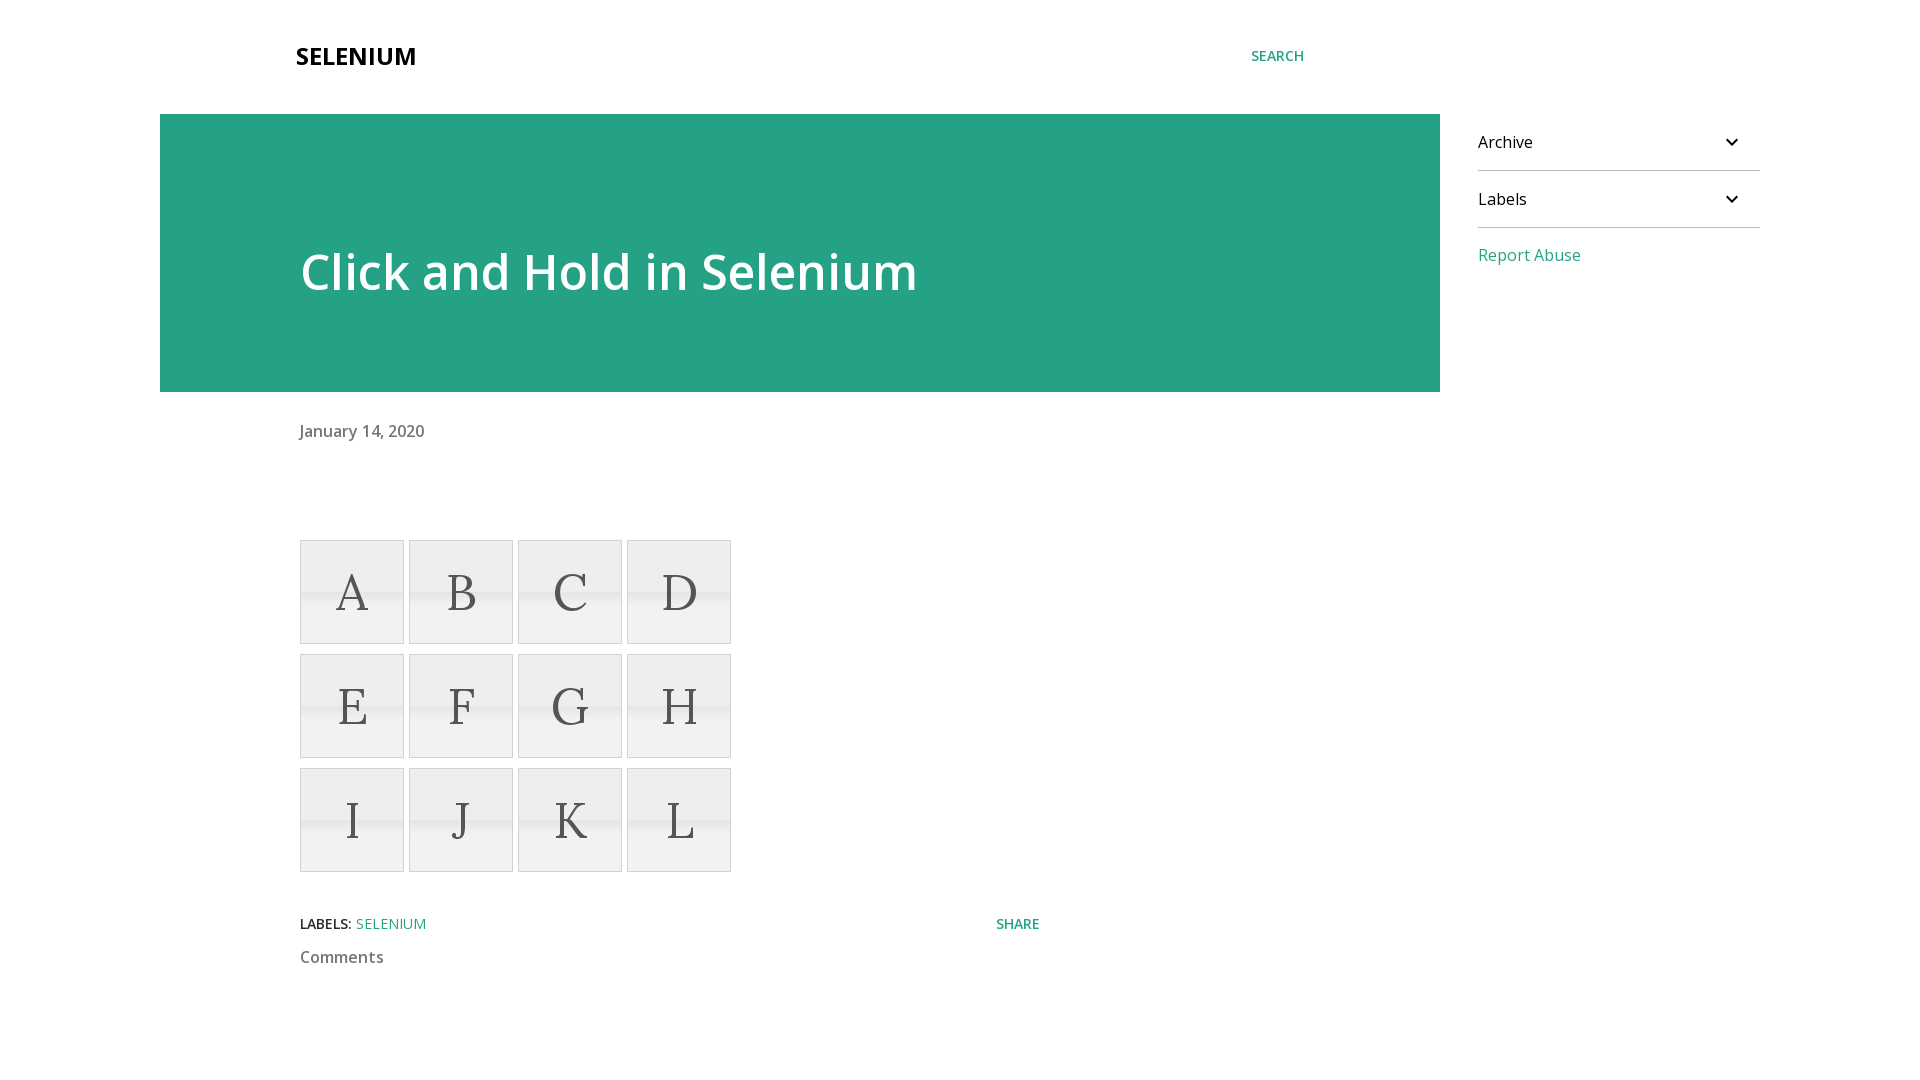

Dragged element horizontally 125 pixels to the right at (477, 592)
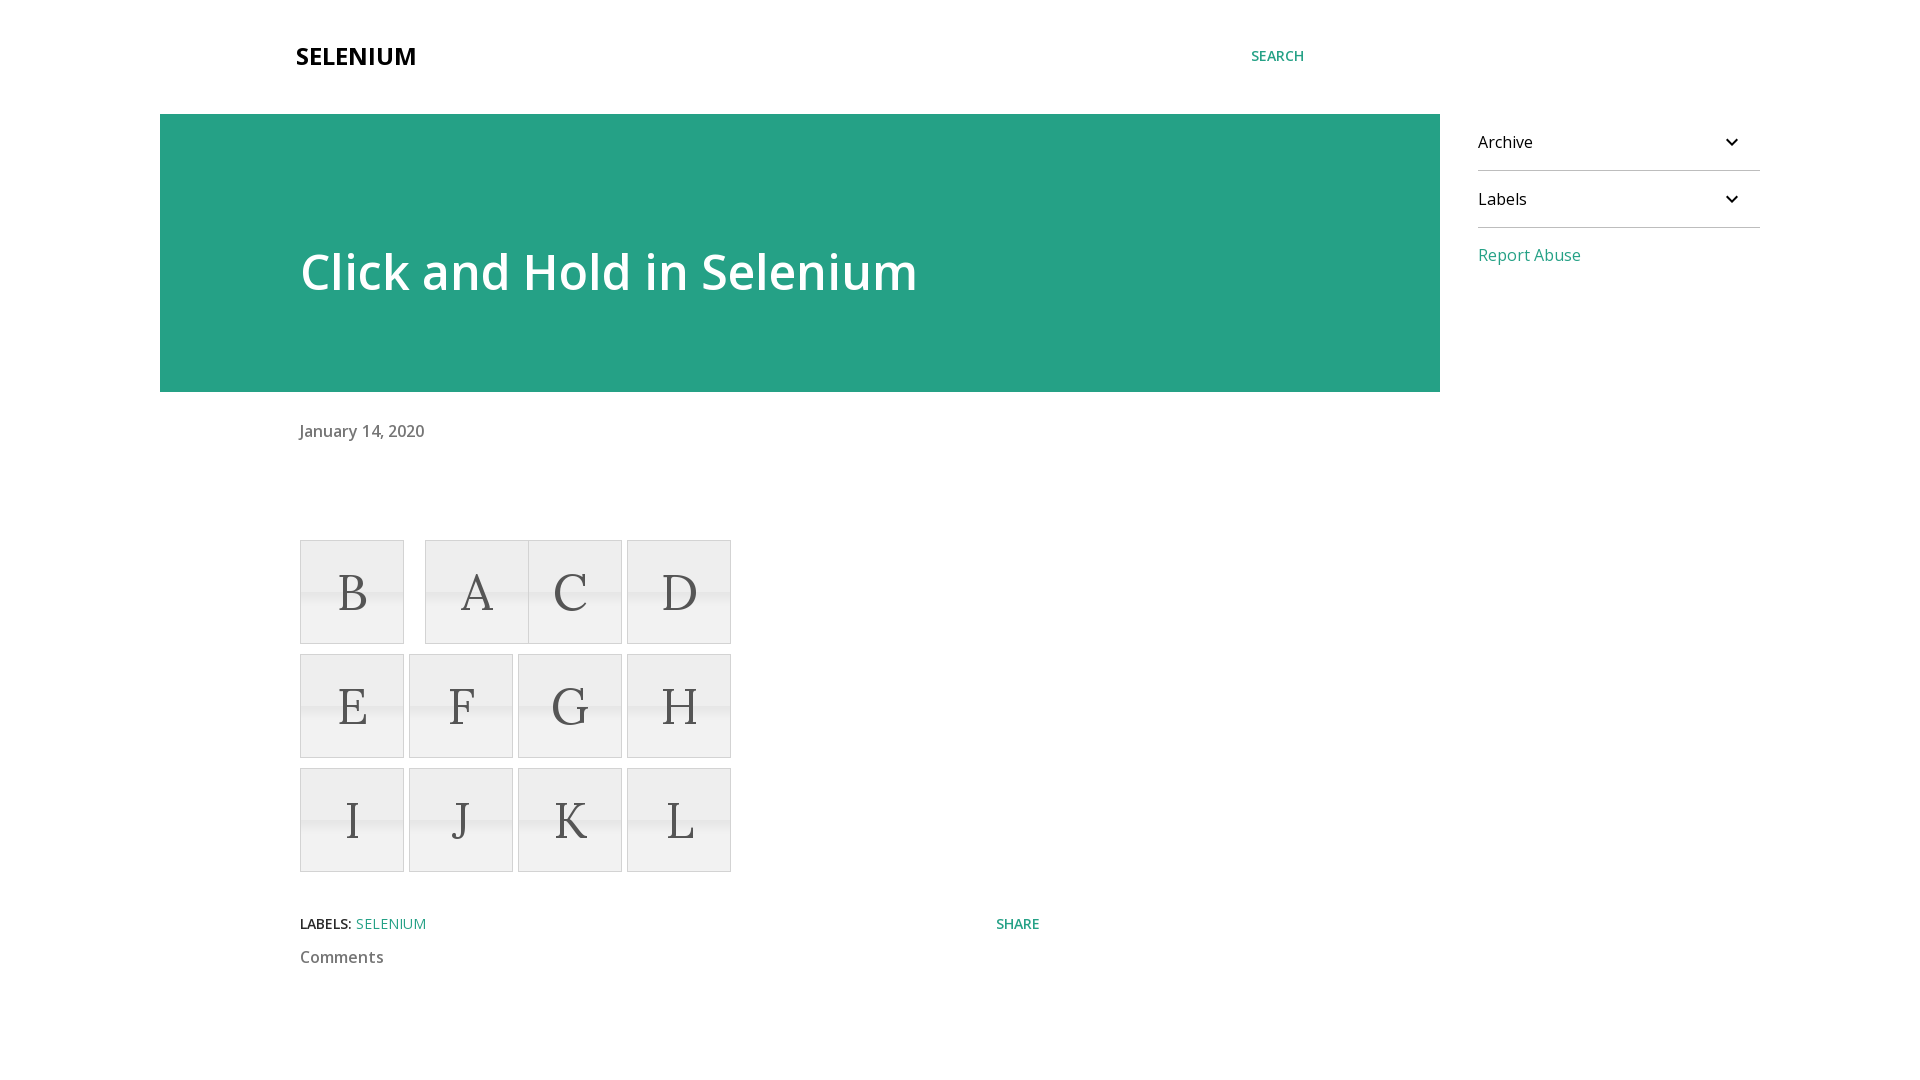

Released mouse button to complete drag operation at (477, 592)
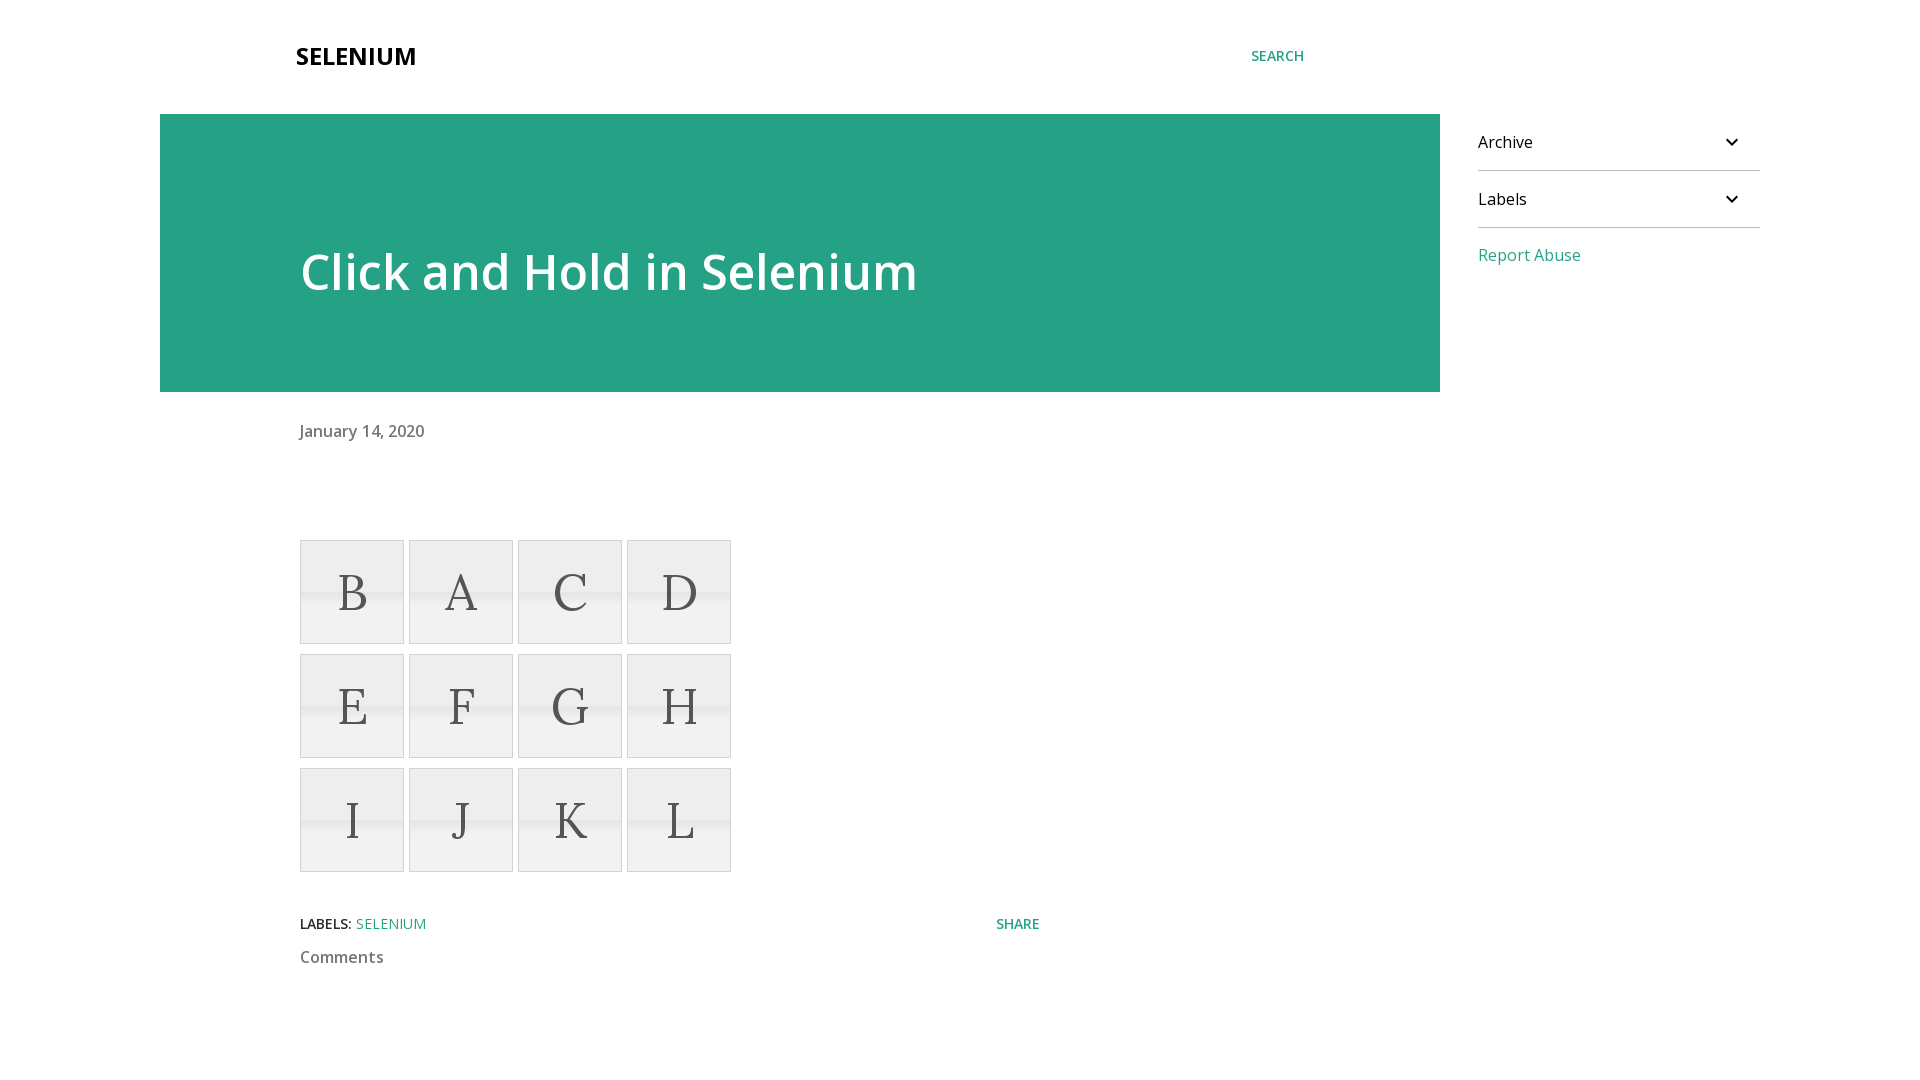

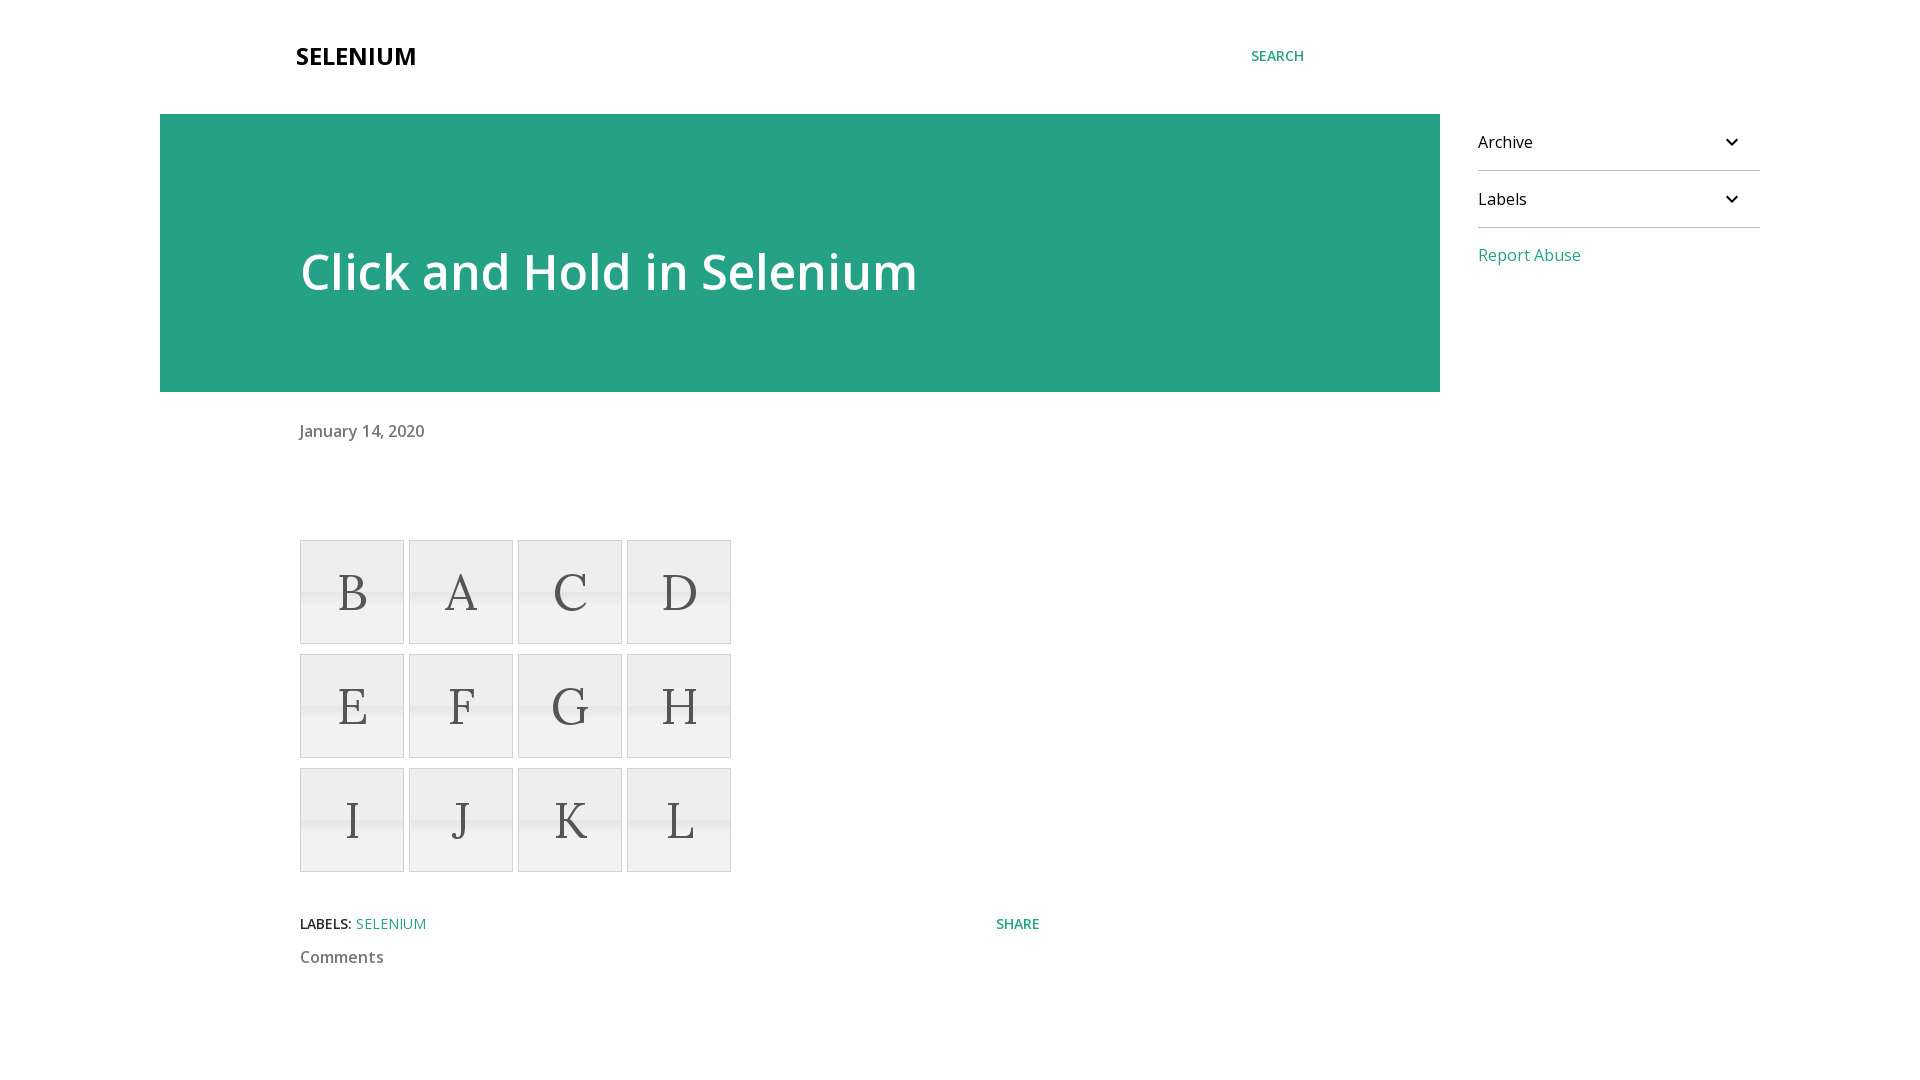